Tests scrolling to a specific element by closing a popup, locating the Applitools image element, and scrolling to its coordinates on the page.

Starting URL: https://www.selenium.dev/downloads/

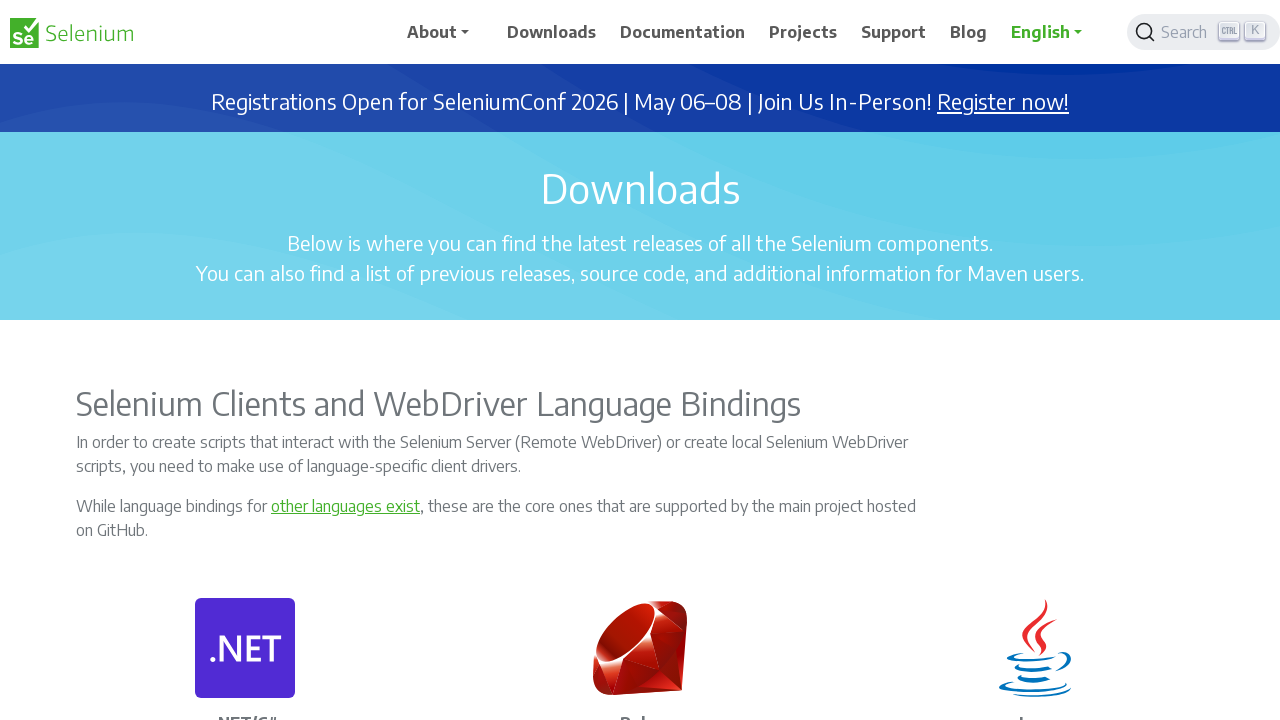

Popup not present, skipped closing on #close
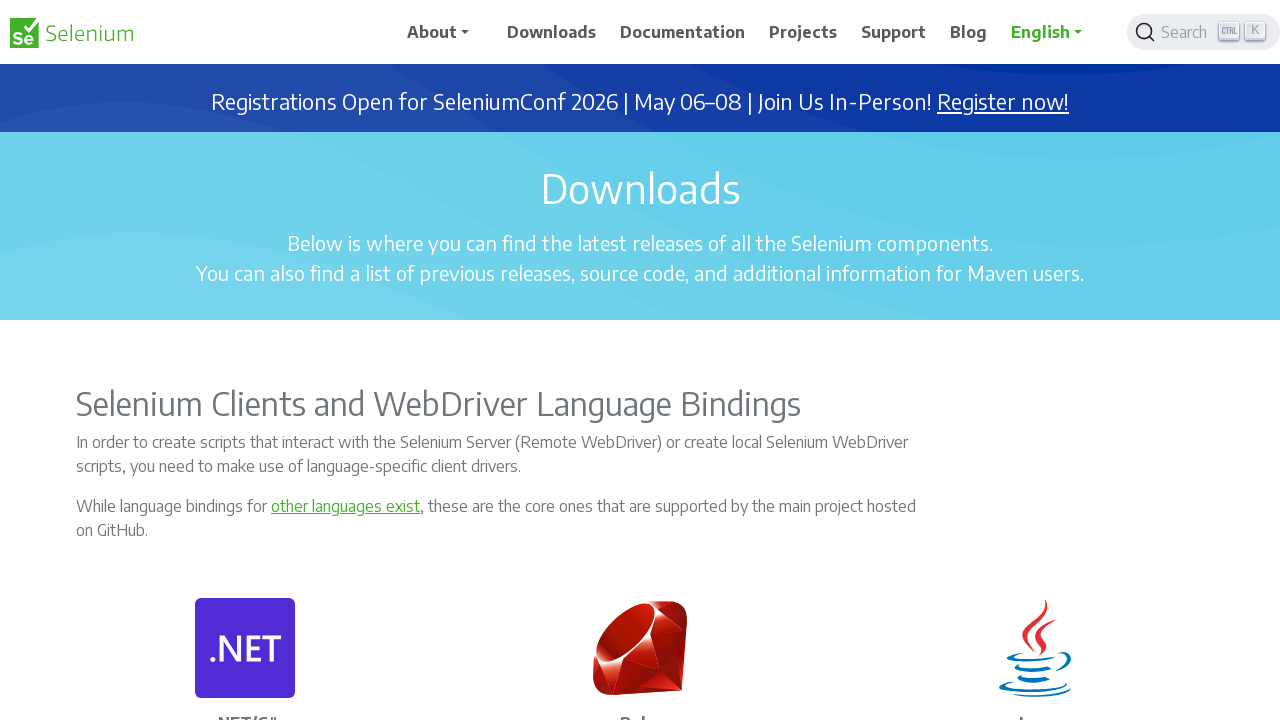

Located Applitools image element
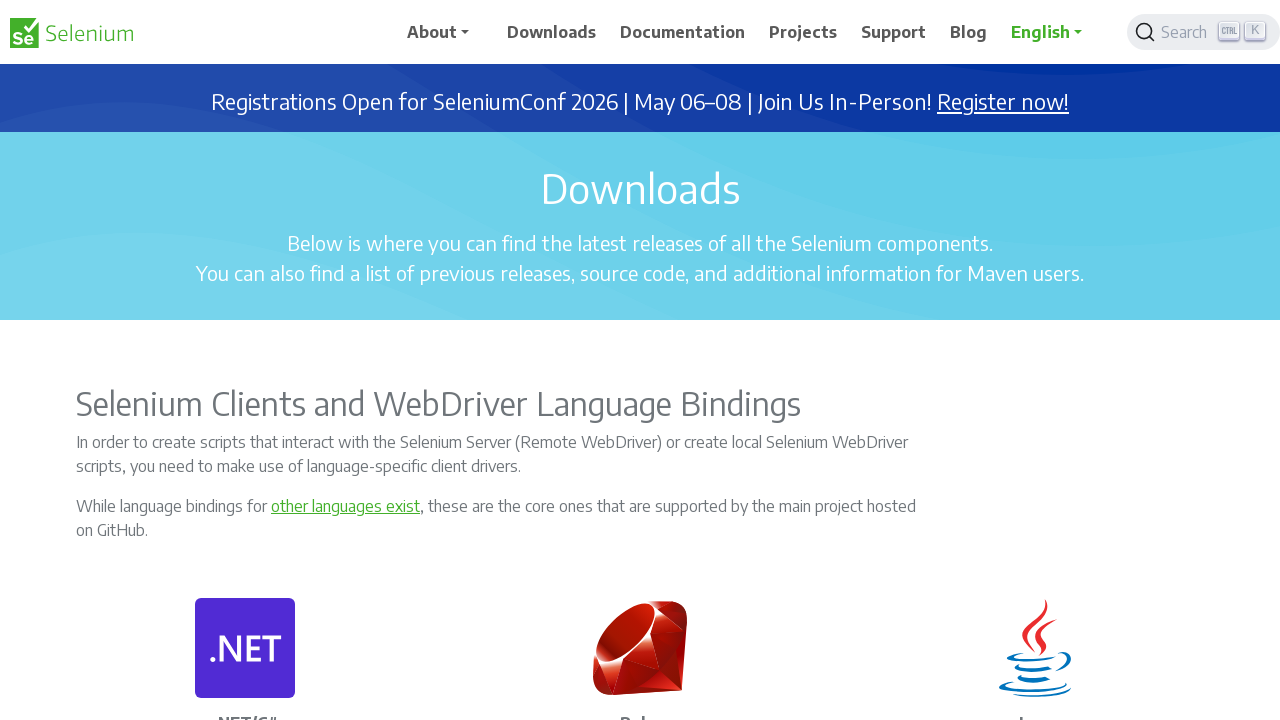

Scrolled to Applitools element if needed
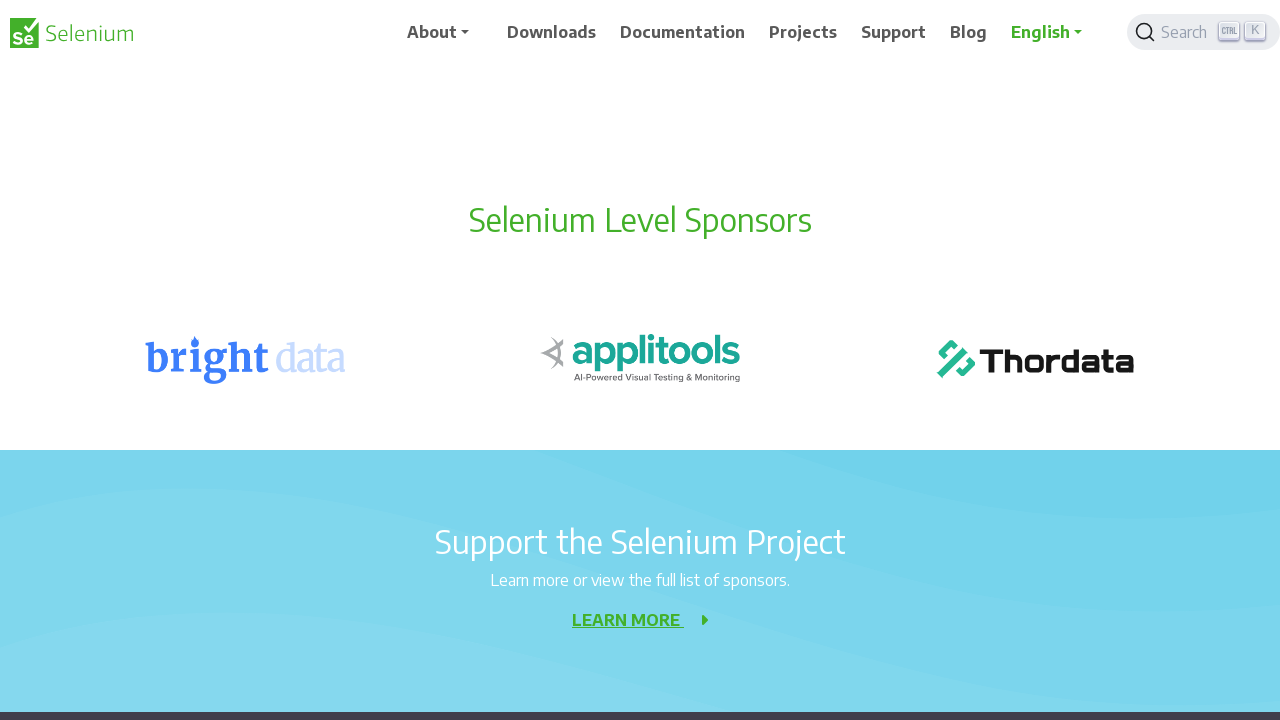

Waited 1 second to observe scroll completion
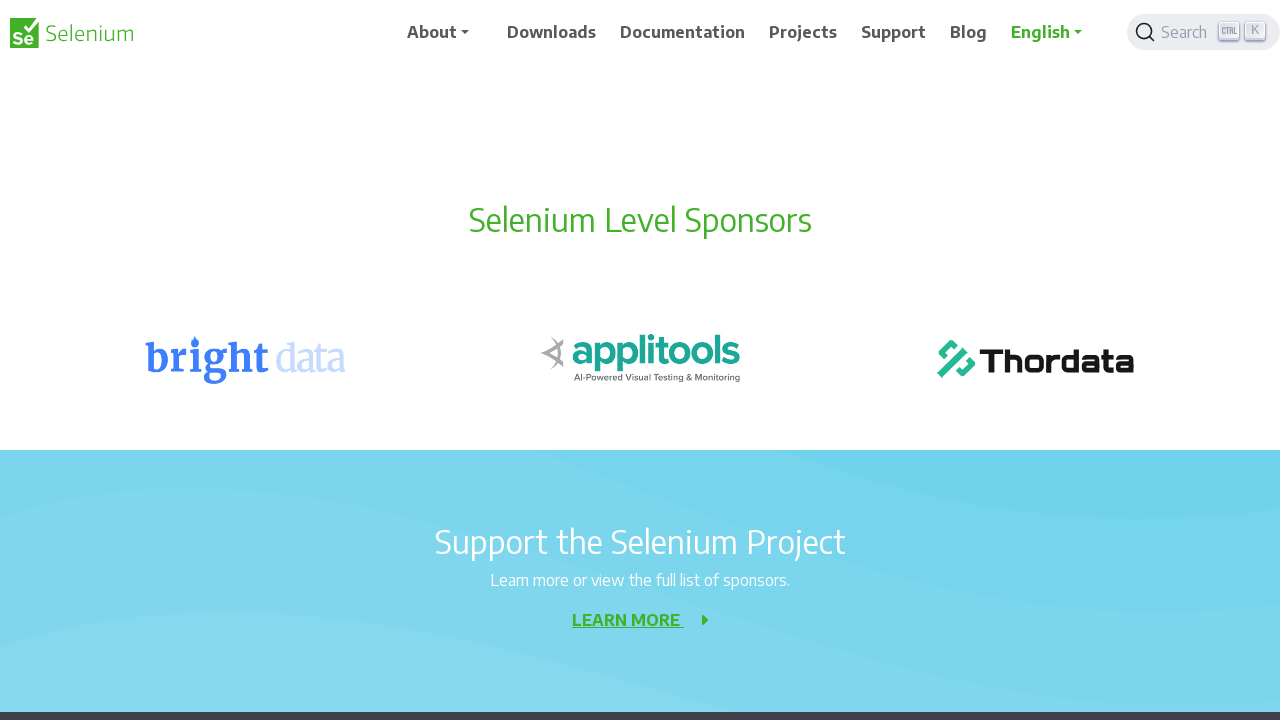

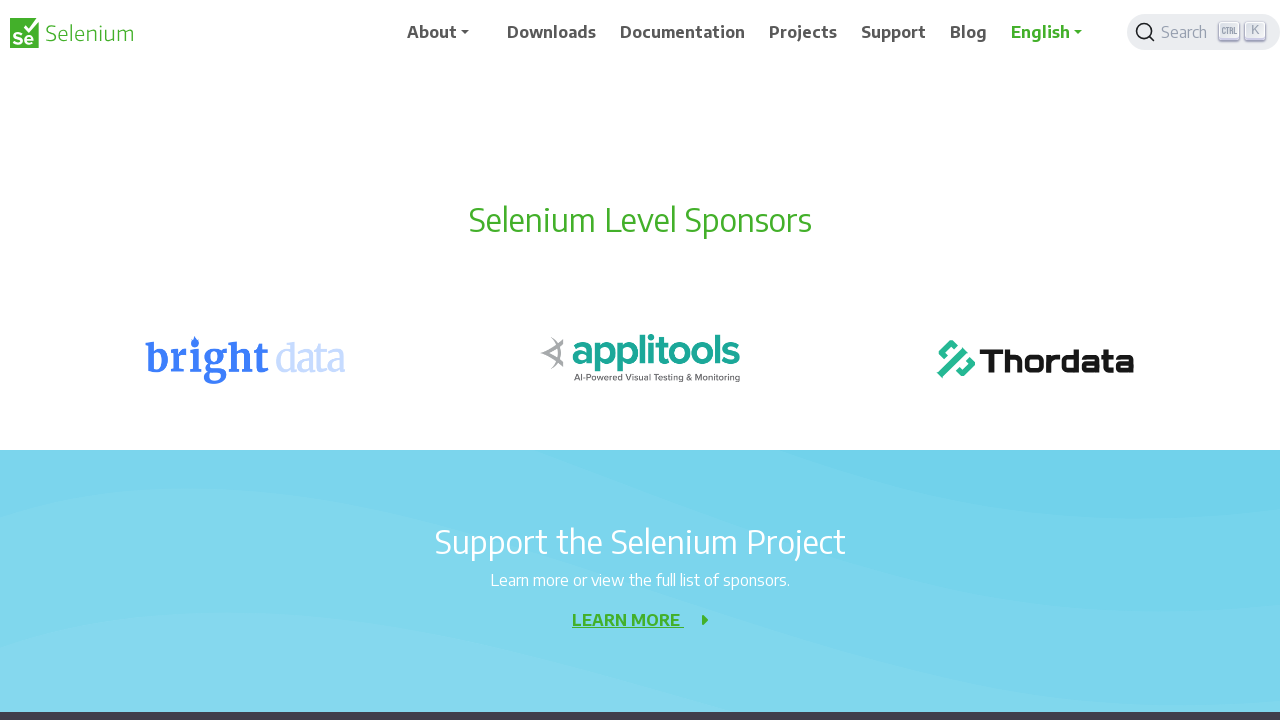